Navigates to python.org and verifies that "Python" is in the page title

Starting URL: http://www.python.org

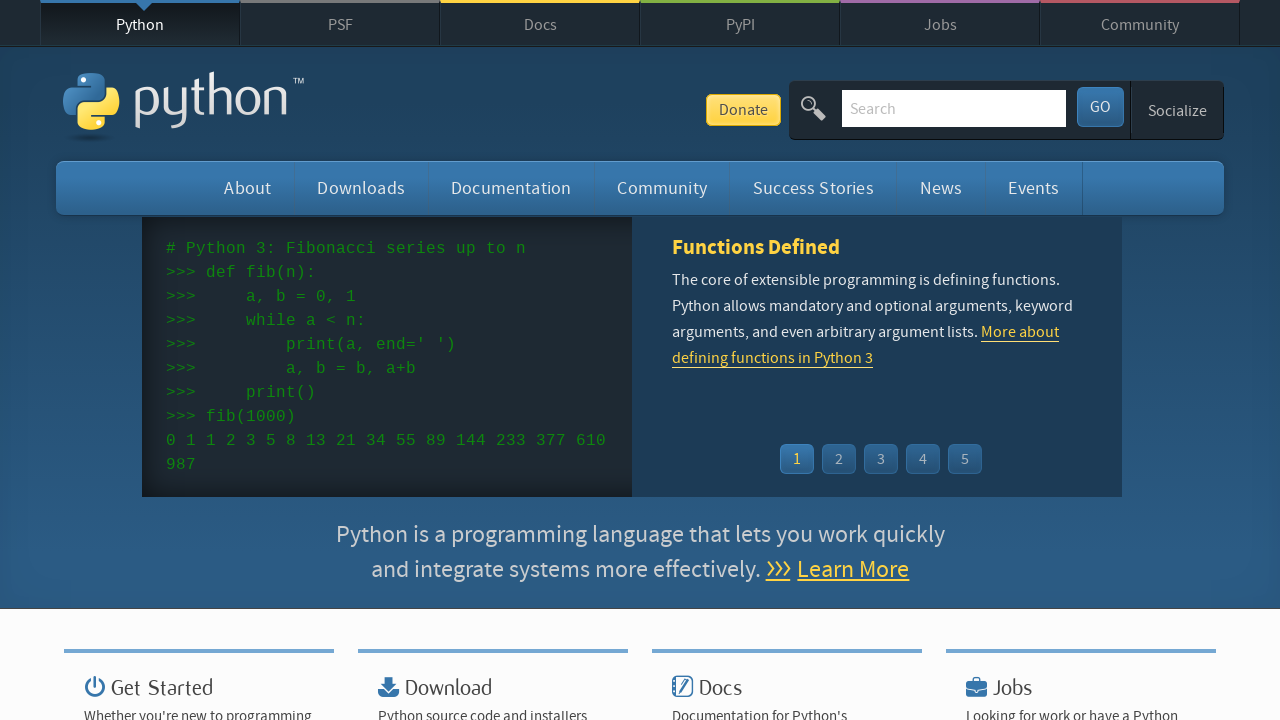

Navigated to python.org
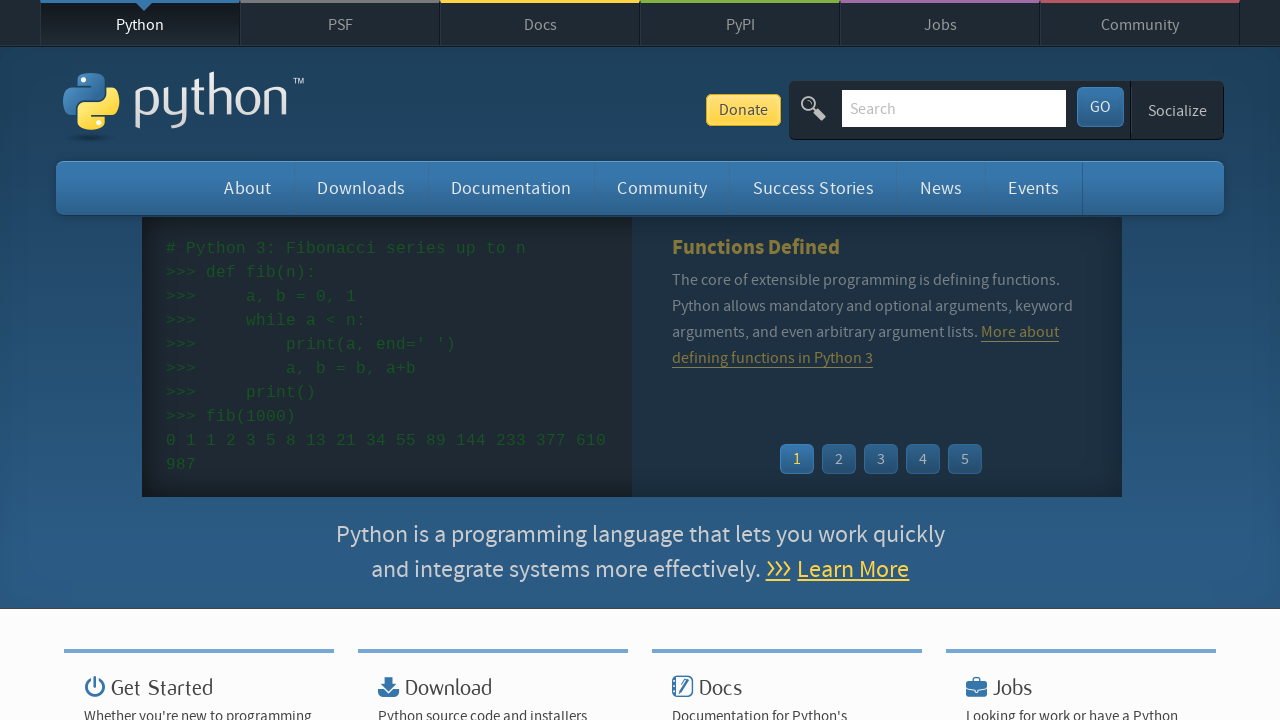

Page DOM content loaded
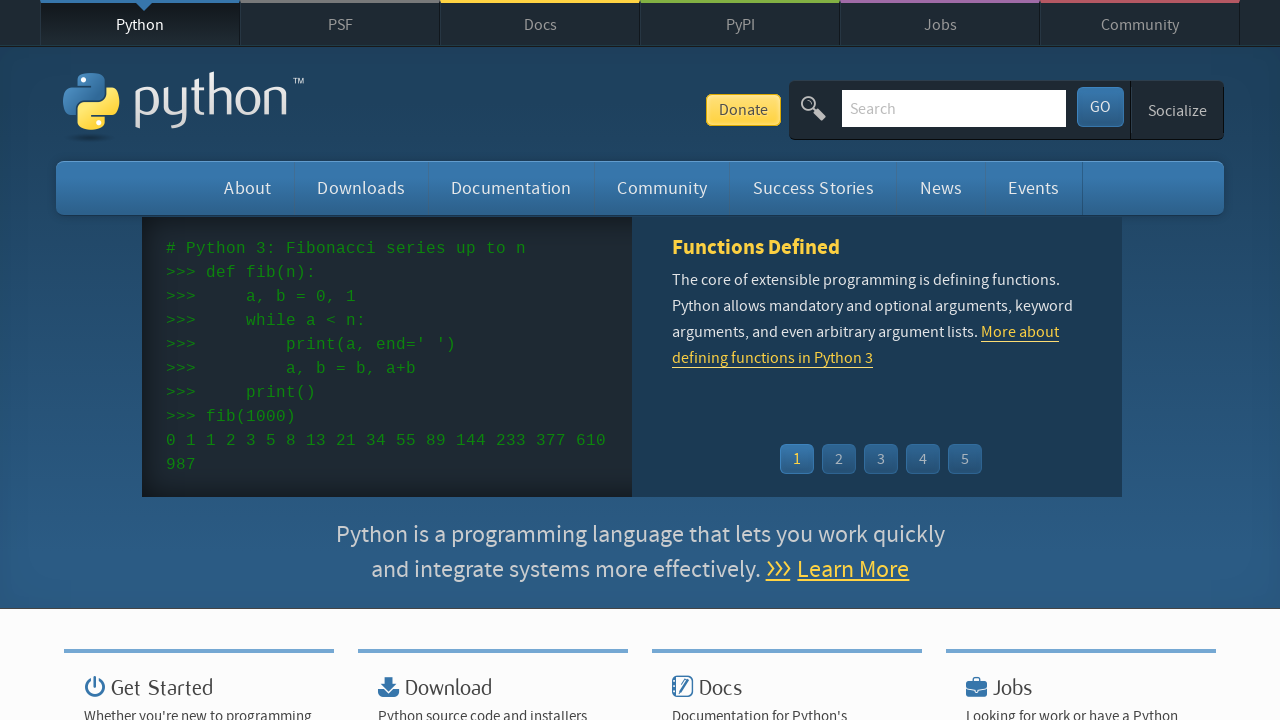

Verified 'Python' is in the page title
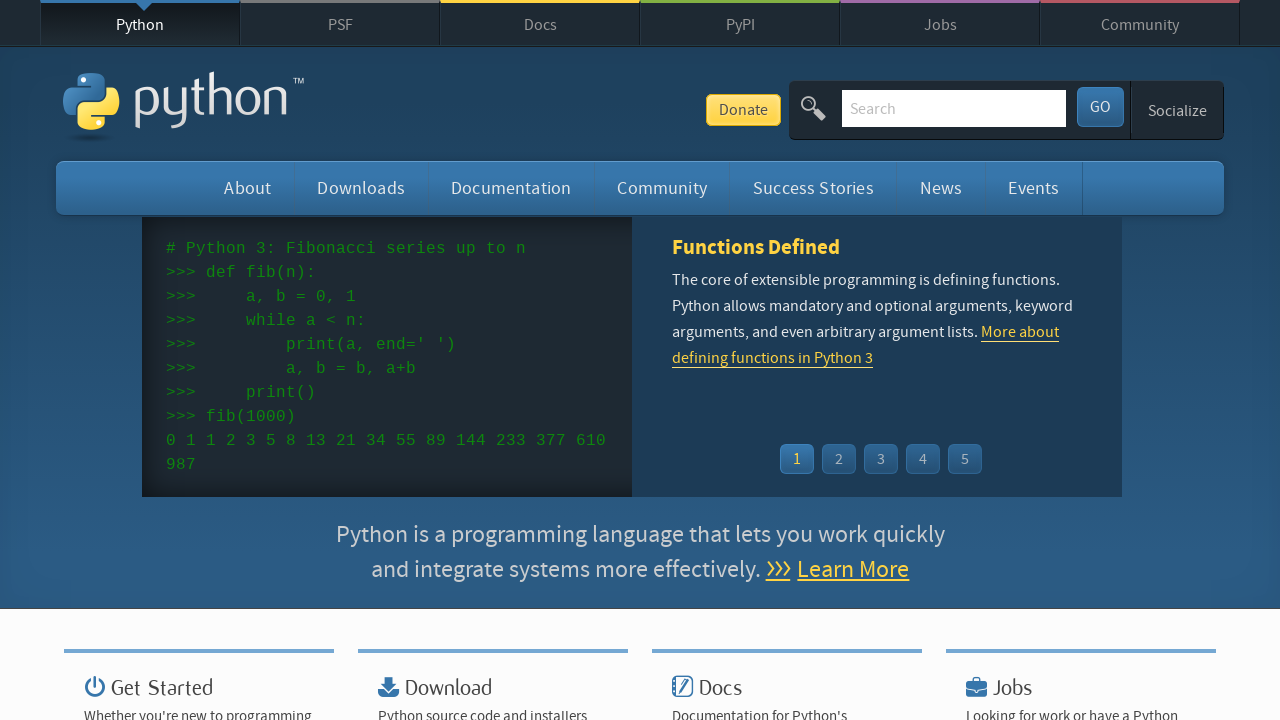

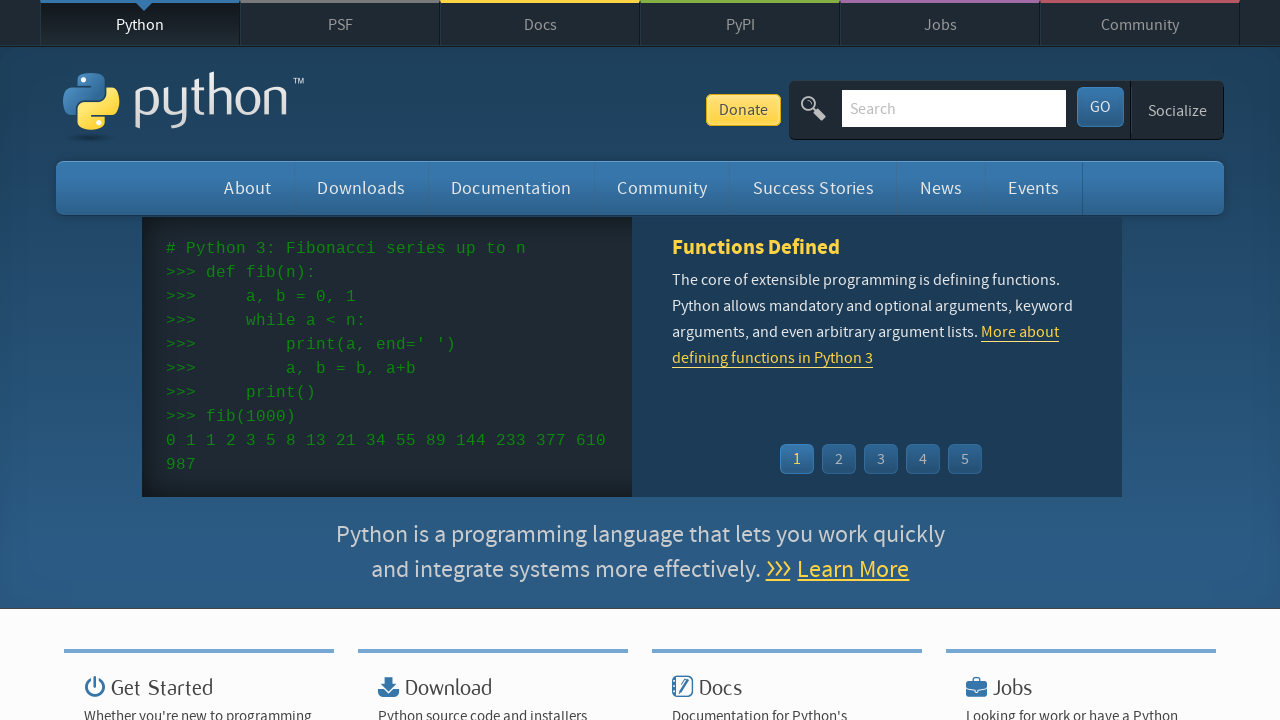